Tests form interactions on a practice Angular site including clicking checkboxes, selecting dropdown options, filling password fields, submitting a form, and navigating to a shop page to interact with product cards.

Starting URL: https://rahulshettyacademy.com/angularpractice/

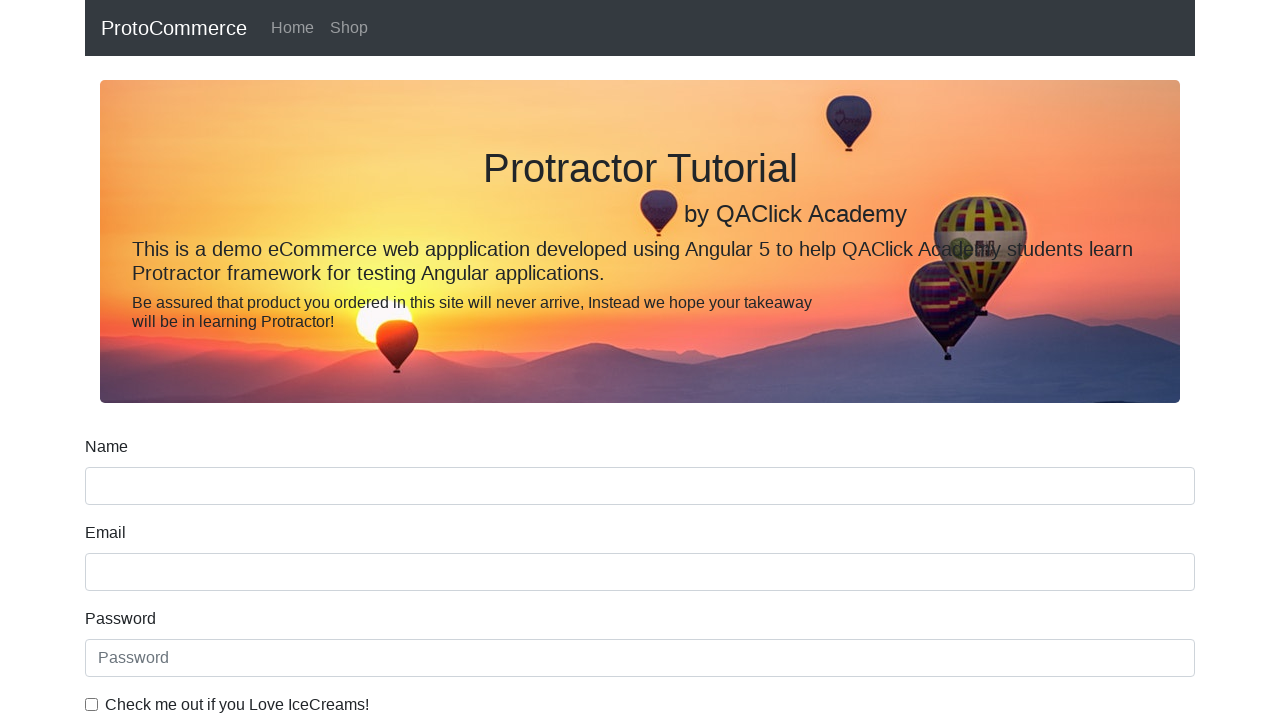

Clicked ice cream checkbox at (92, 704) on internal:label="Check me out if you Love IceCreams!"i
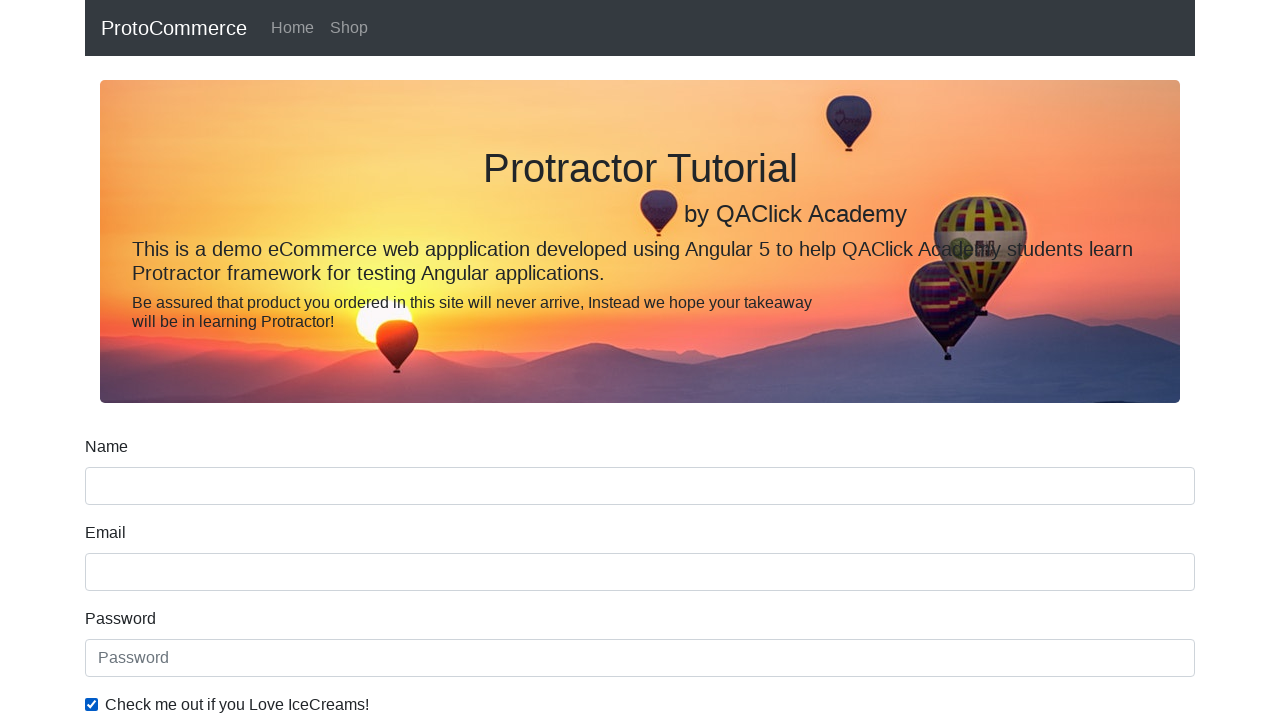

Selected 'Female' from Gender dropdown on internal:label="Gender"i
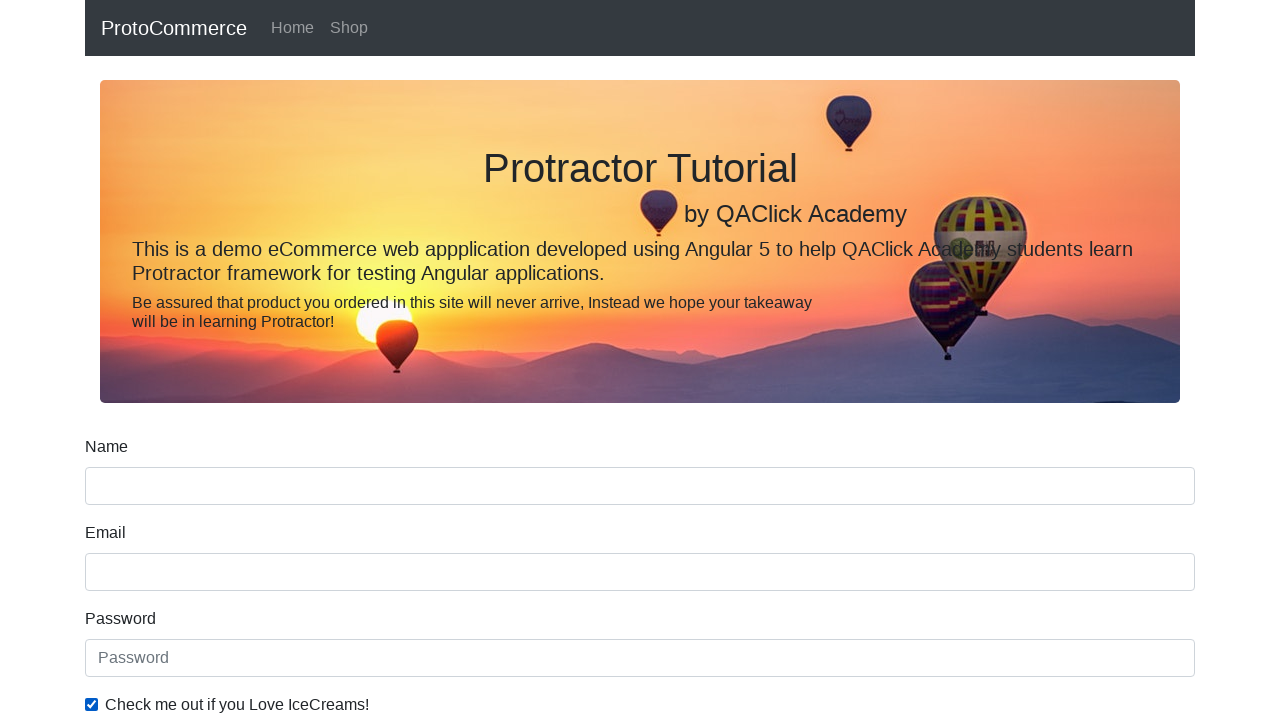

Checked 'Employed' radio button at (326, 360) on internal:label="Employed"i
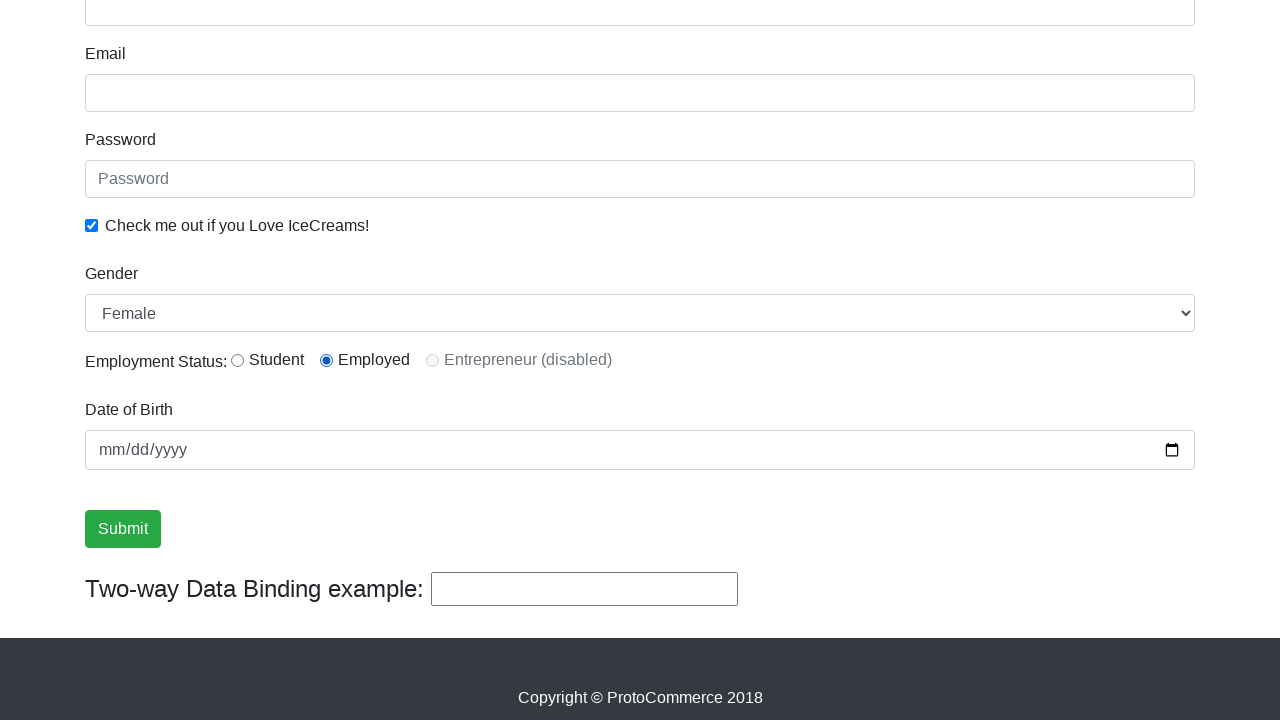

Filled password field with 'abc123' on internal:attr=[placeholder="Password"i]
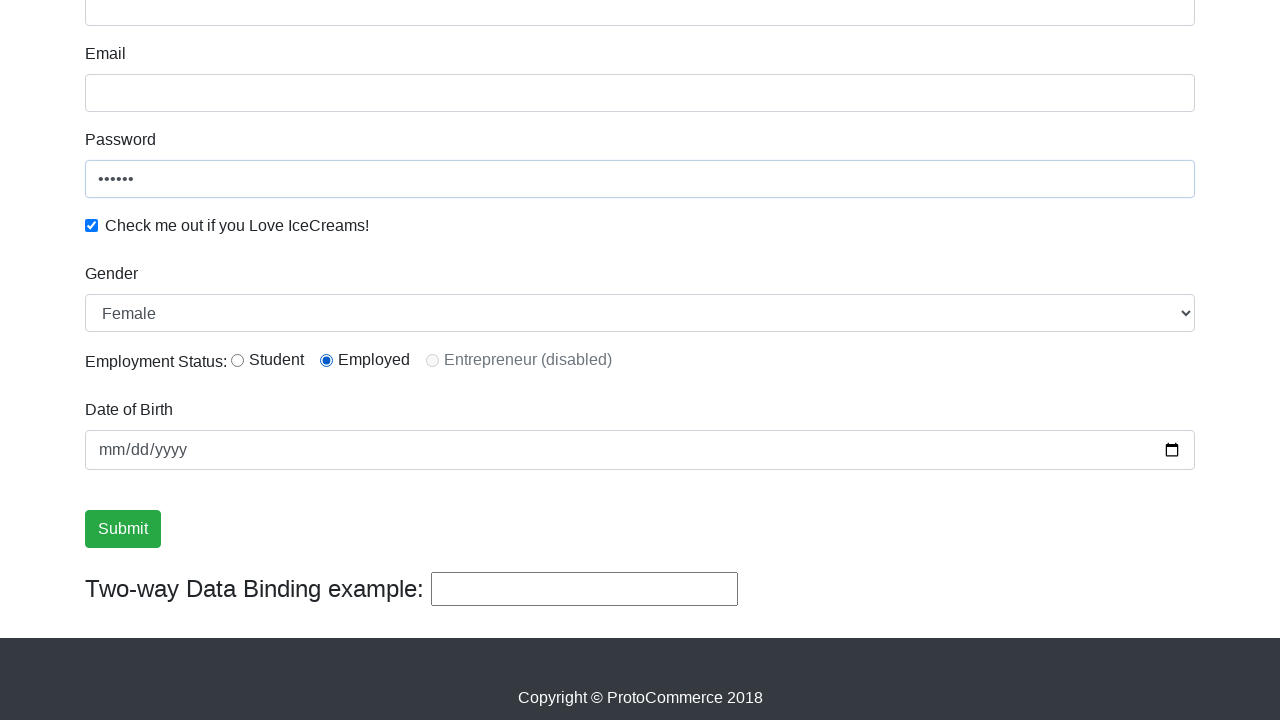

Clicked Submit button to submit form at (123, 529) on internal:role=button[name="Submit"i]
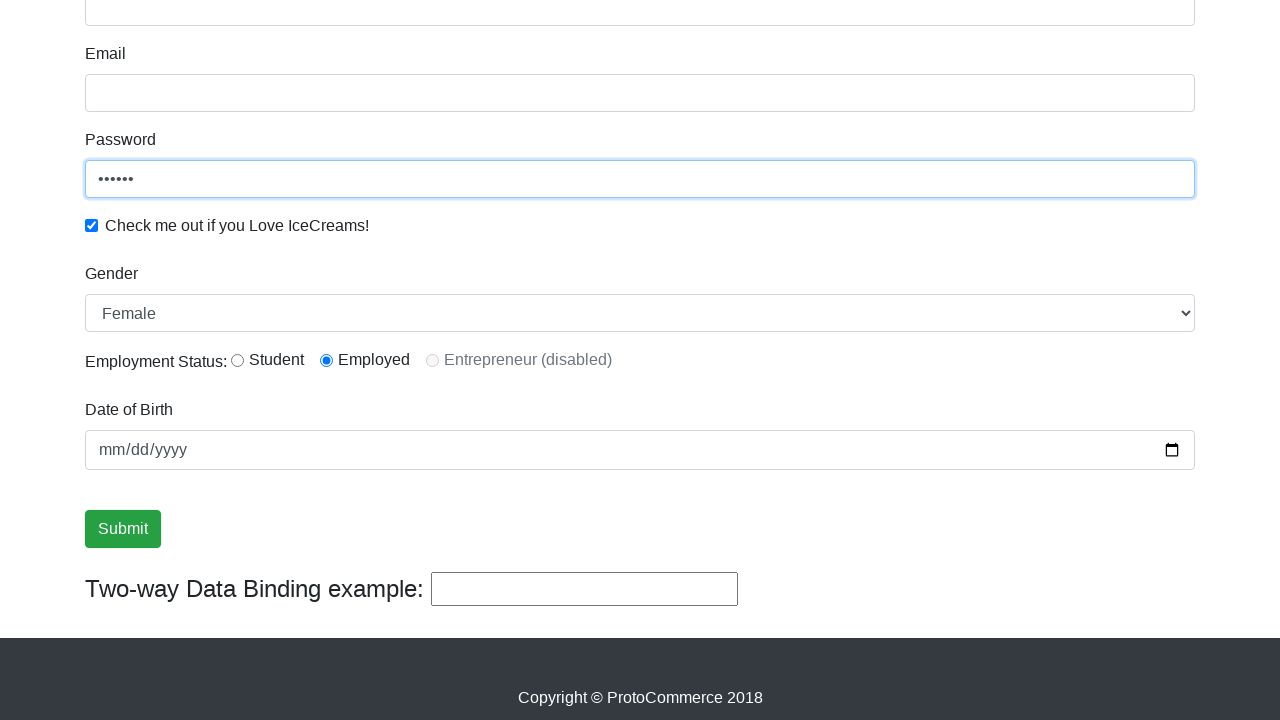

Verified success message appeared after form submission
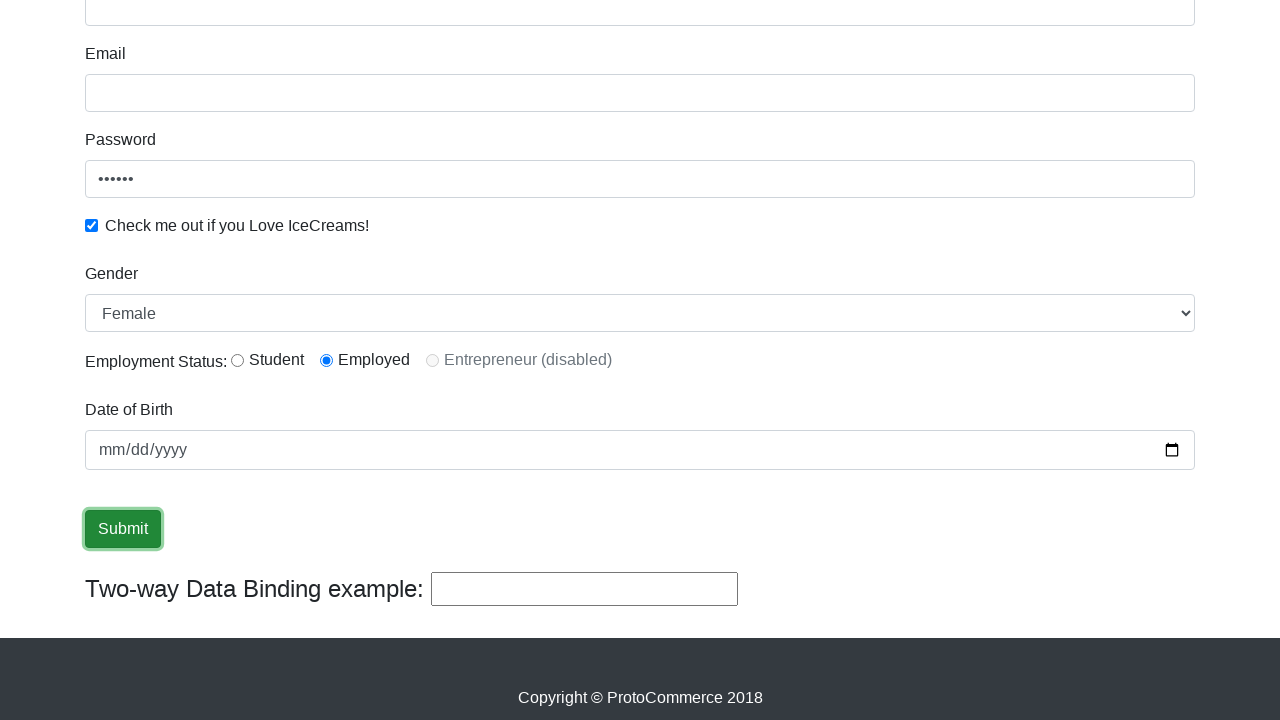

Clicked Shop link to navigate to shop page at (349, 28) on internal:role=link[name="Shop"i]
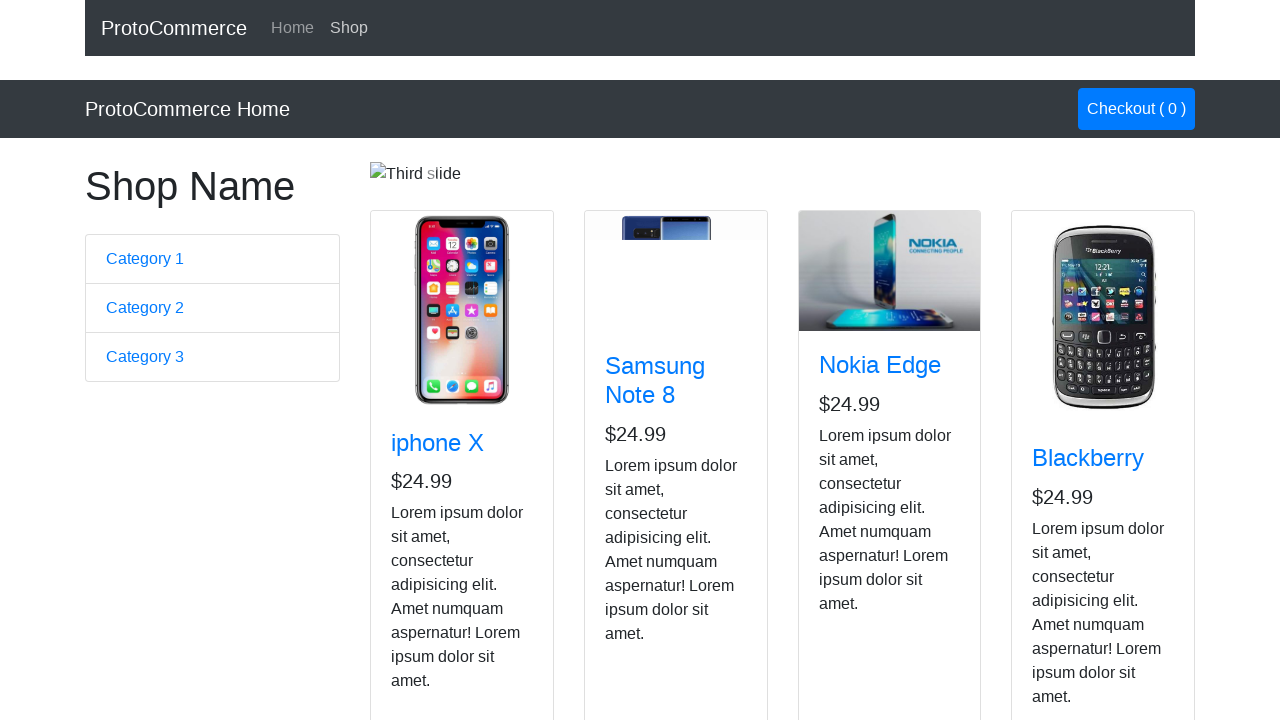

Clicked button on Nokia Edge product card at (854, 528) on app-card >> internal:has-text="Nokia Edge"i >> internal:role=button
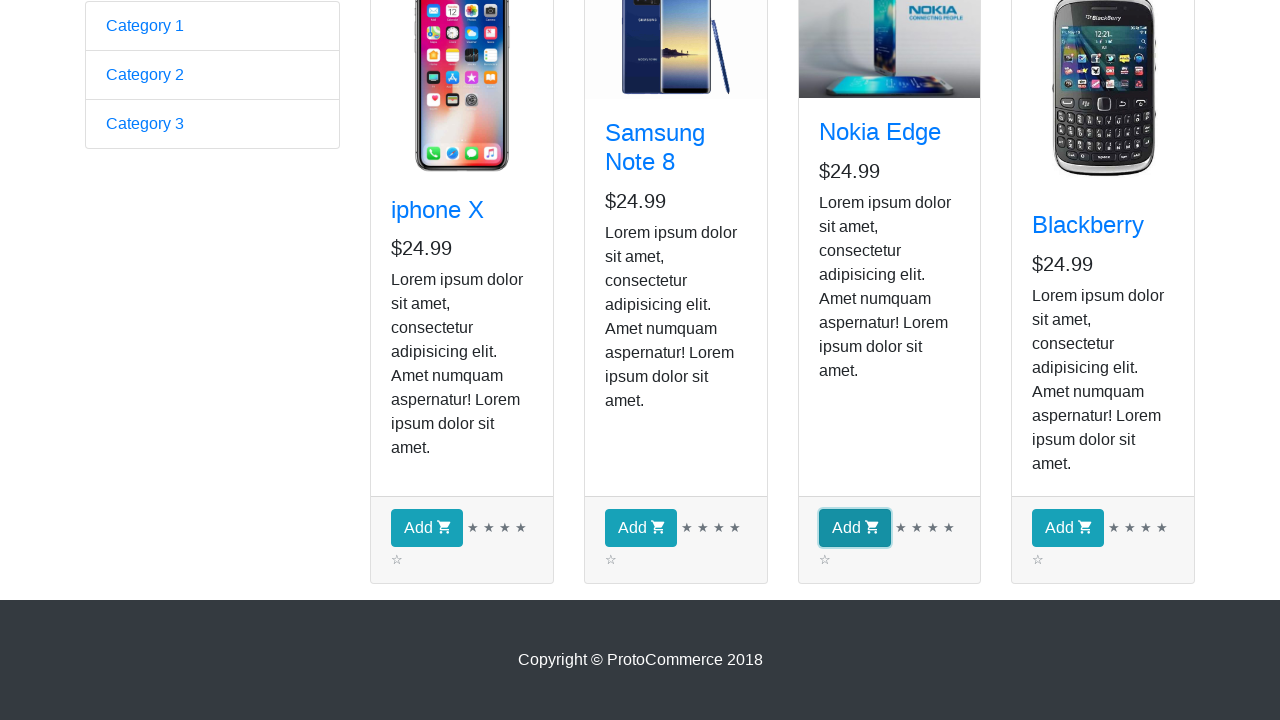

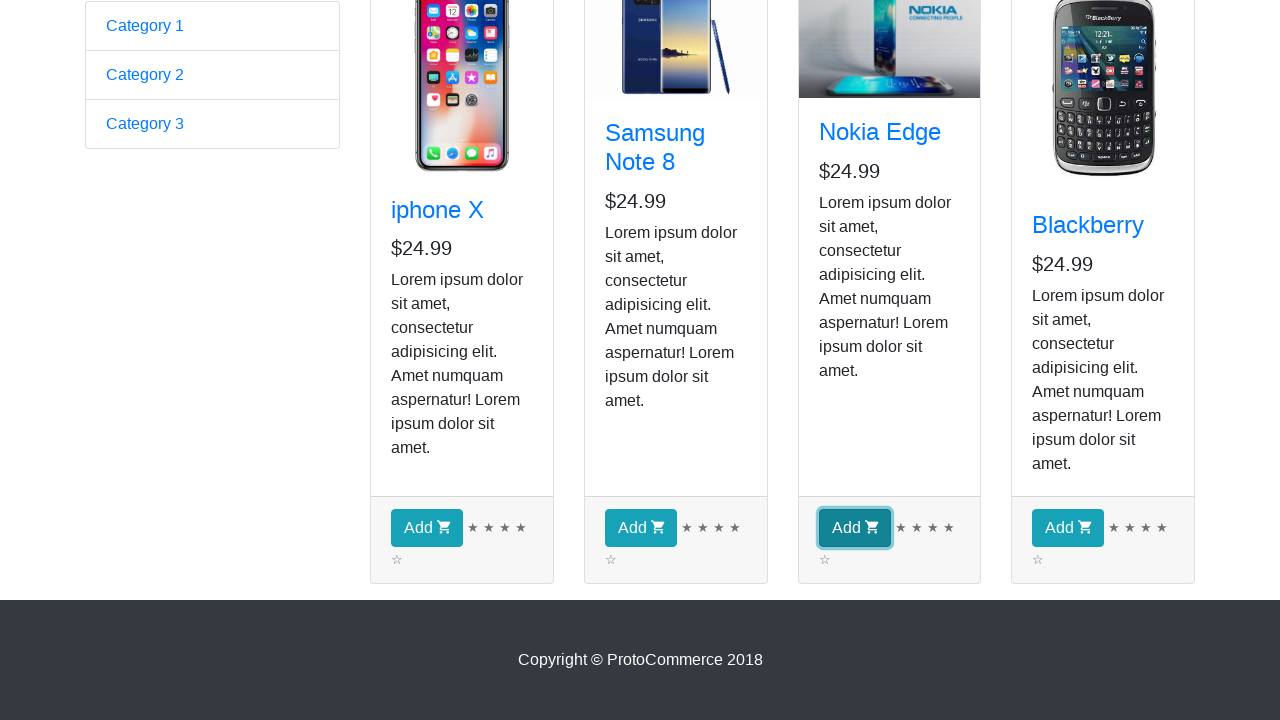